Tests link navigation on a practice page by locating footer links, opening them in new tabs using keyboard shortcuts, and switching between the opened tabs to verify they load correctly.

Starting URL: http://qaclickacademy.com/practice.php

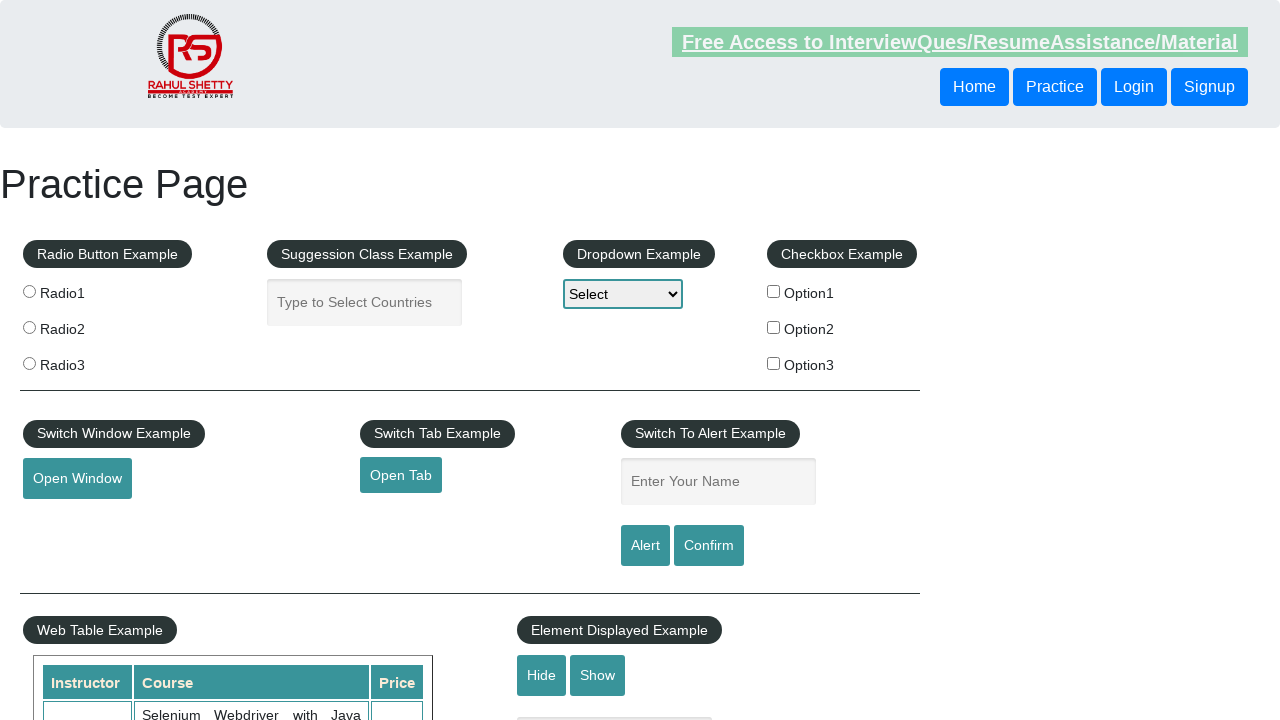

Waited for footer section (#gf-BIG) to load
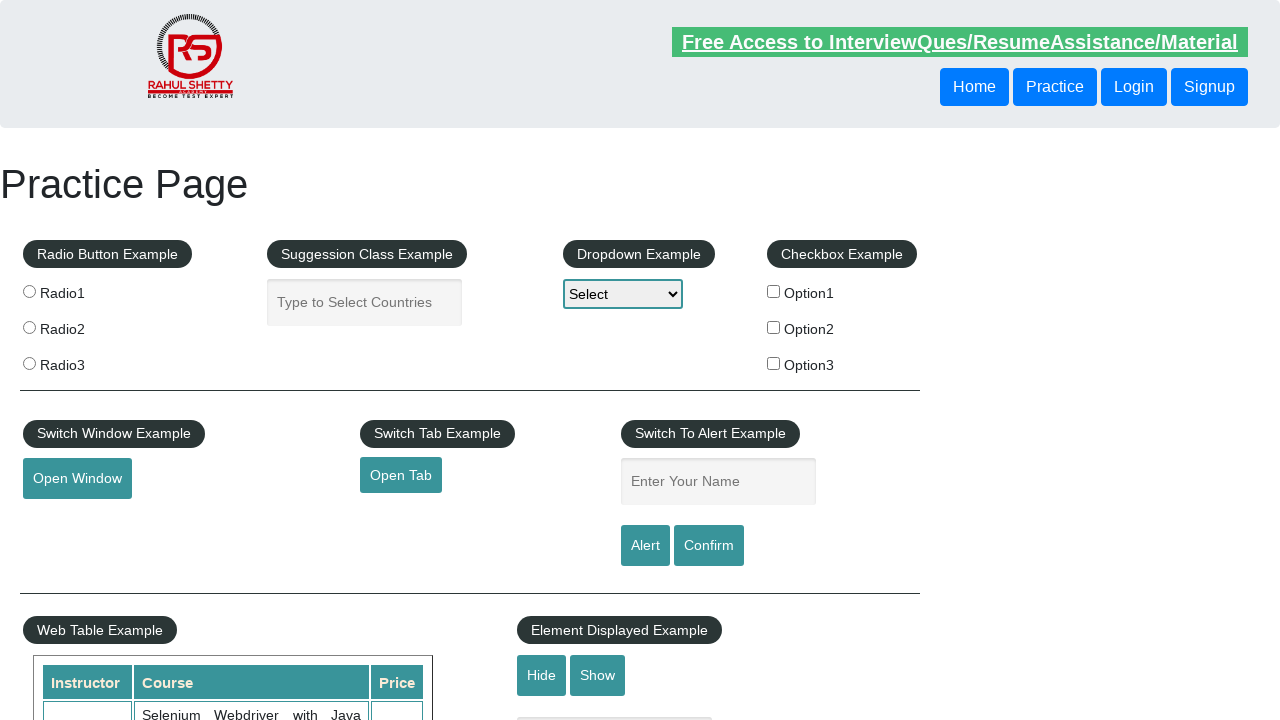

Located footer element
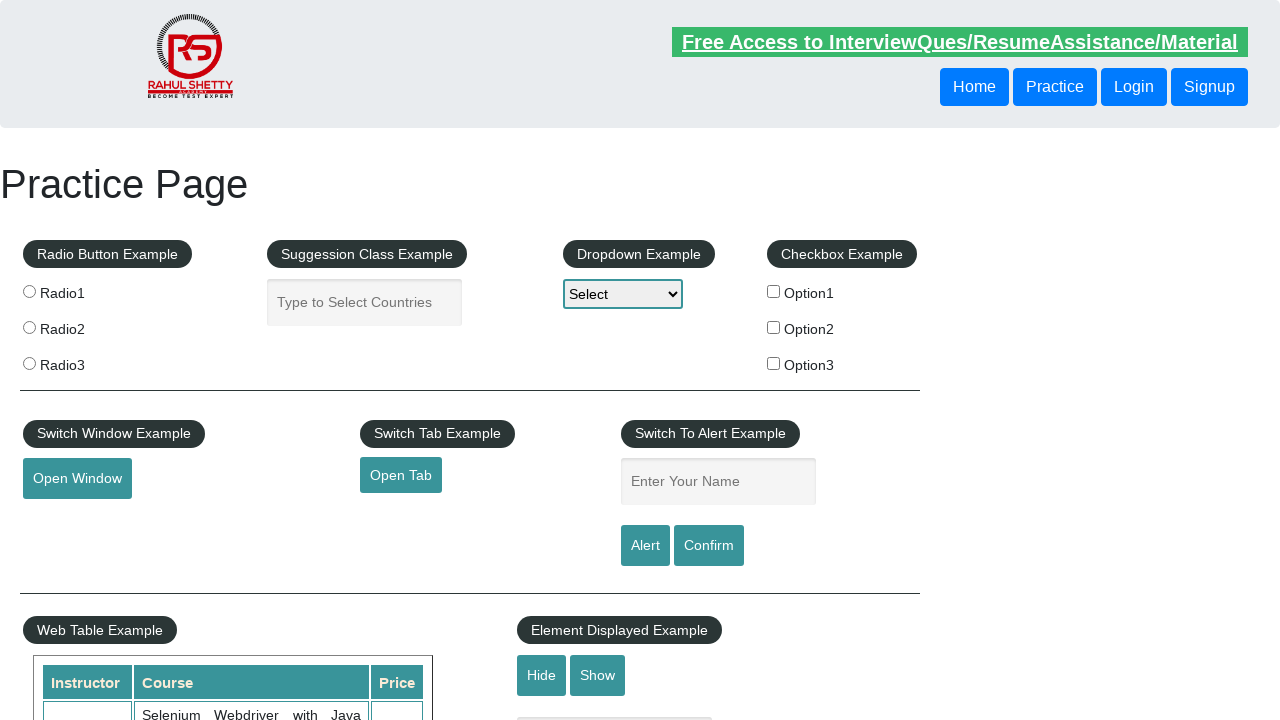

Located footer links in first column
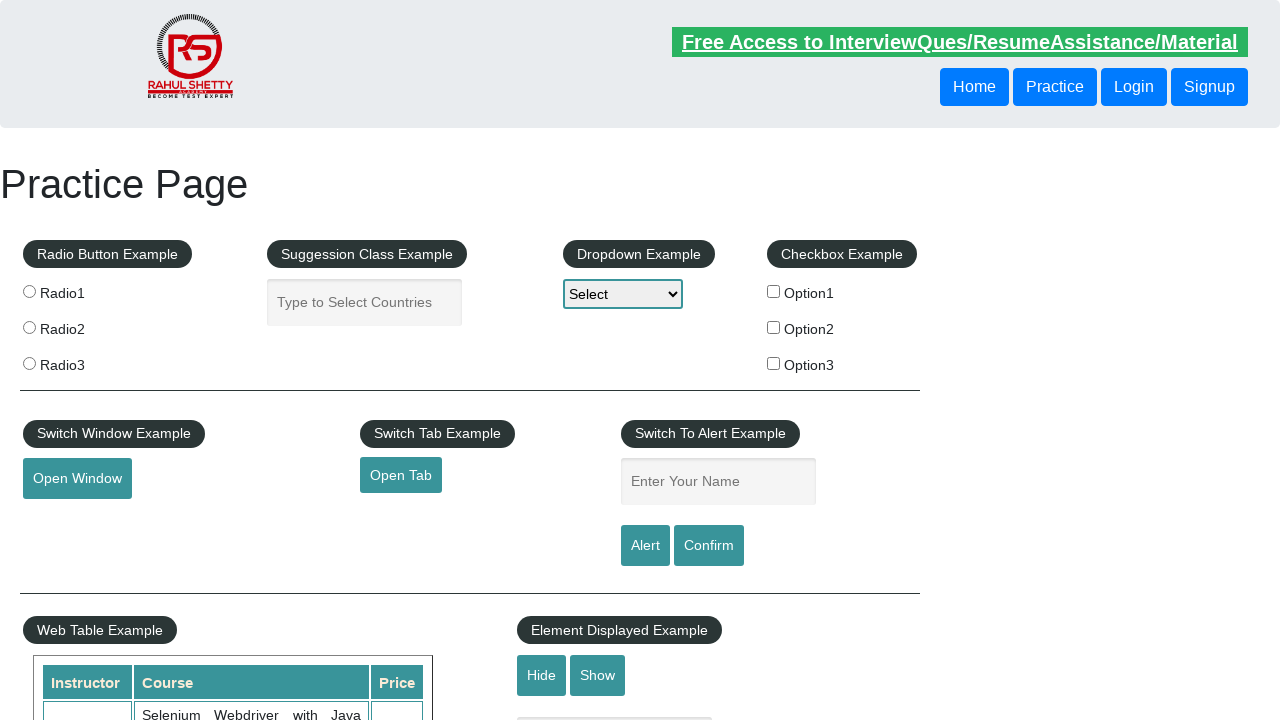

Found 5 links in footer column
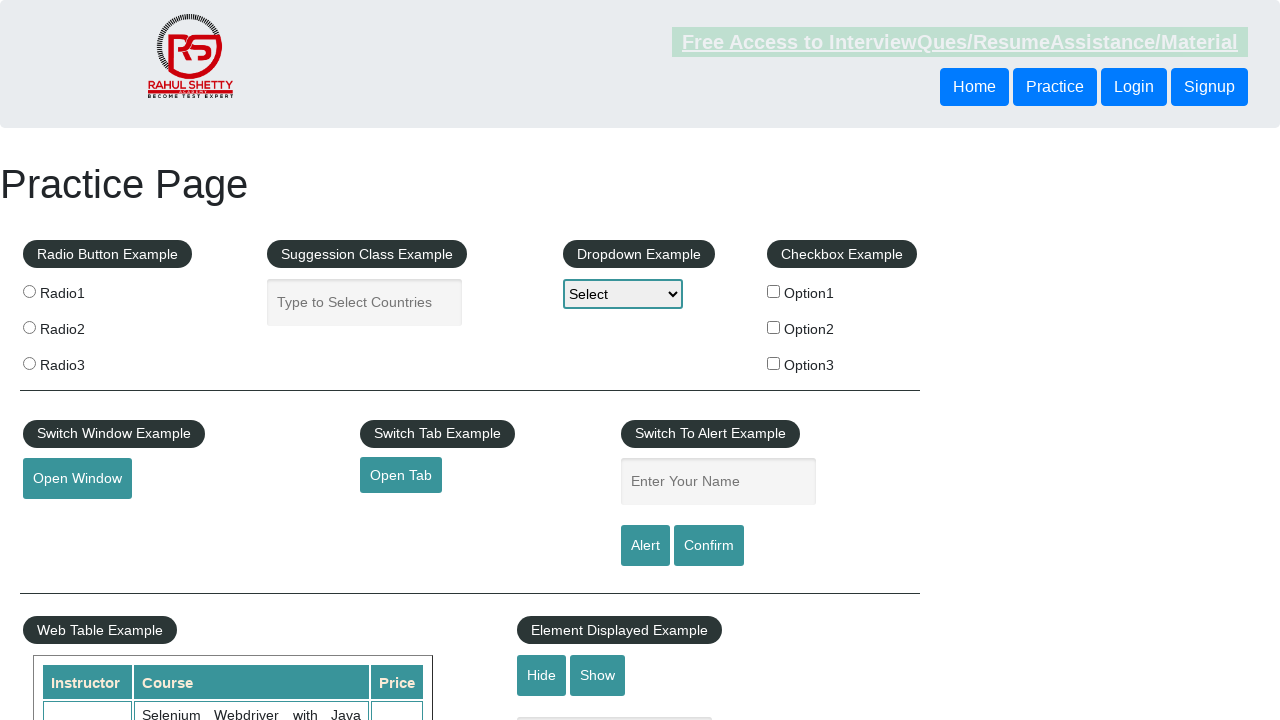

Opened footer link 1 in new tab using Ctrl+Click at (68, 520) on #gf-BIG >> xpath=//table/tbody/tr/td[1]/ul >> a >> nth=1
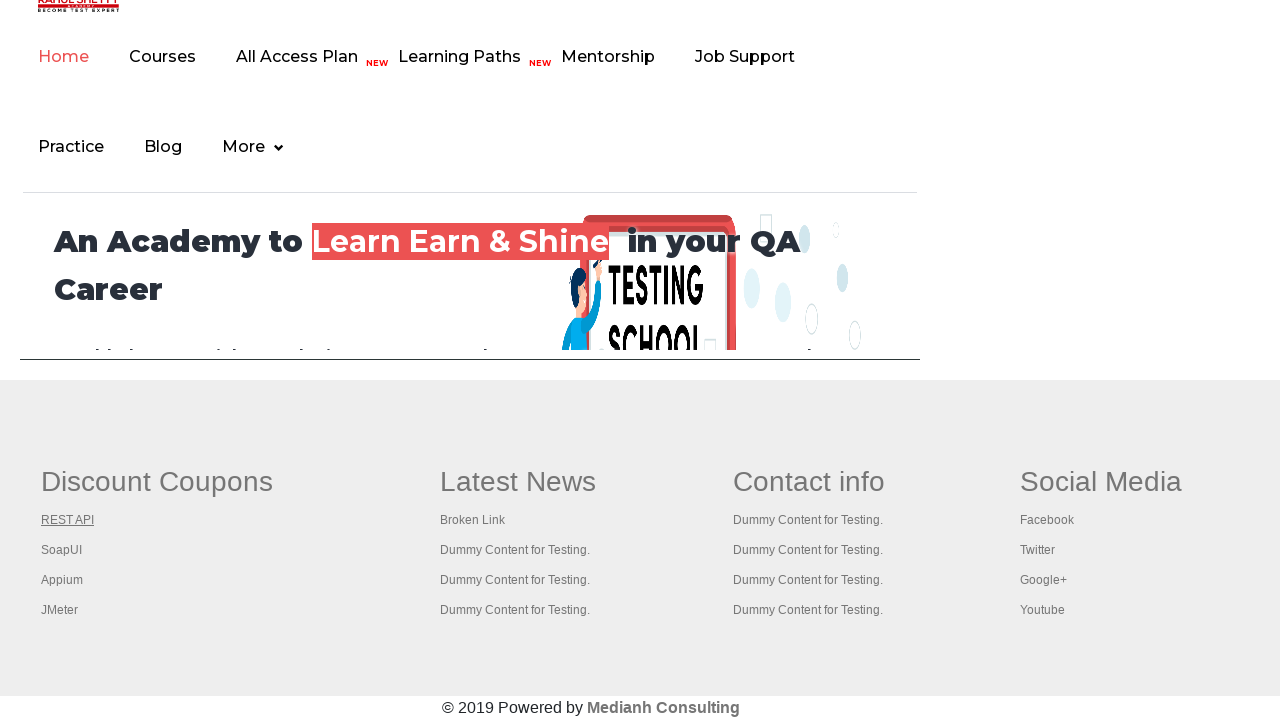

Waited 2 seconds for link 1 to load
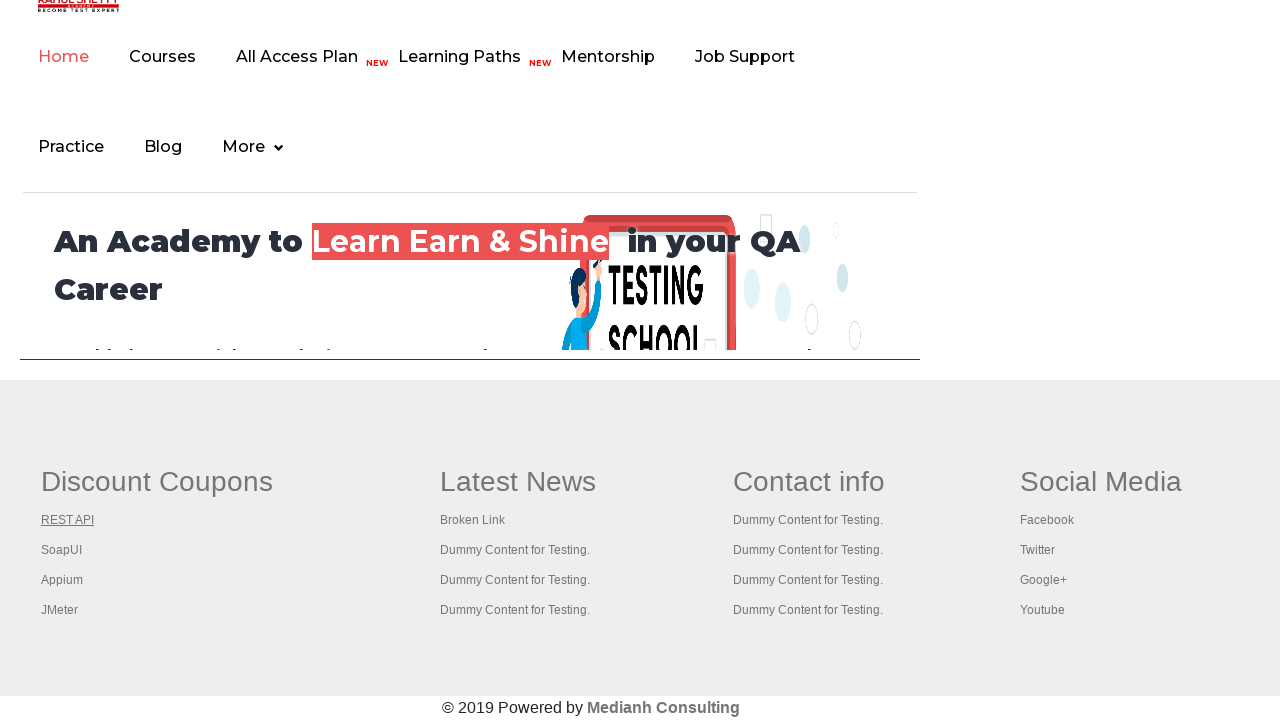

Opened footer link 2 in new tab using Ctrl+Click at (62, 550) on #gf-BIG >> xpath=//table/tbody/tr/td[1]/ul >> a >> nth=2
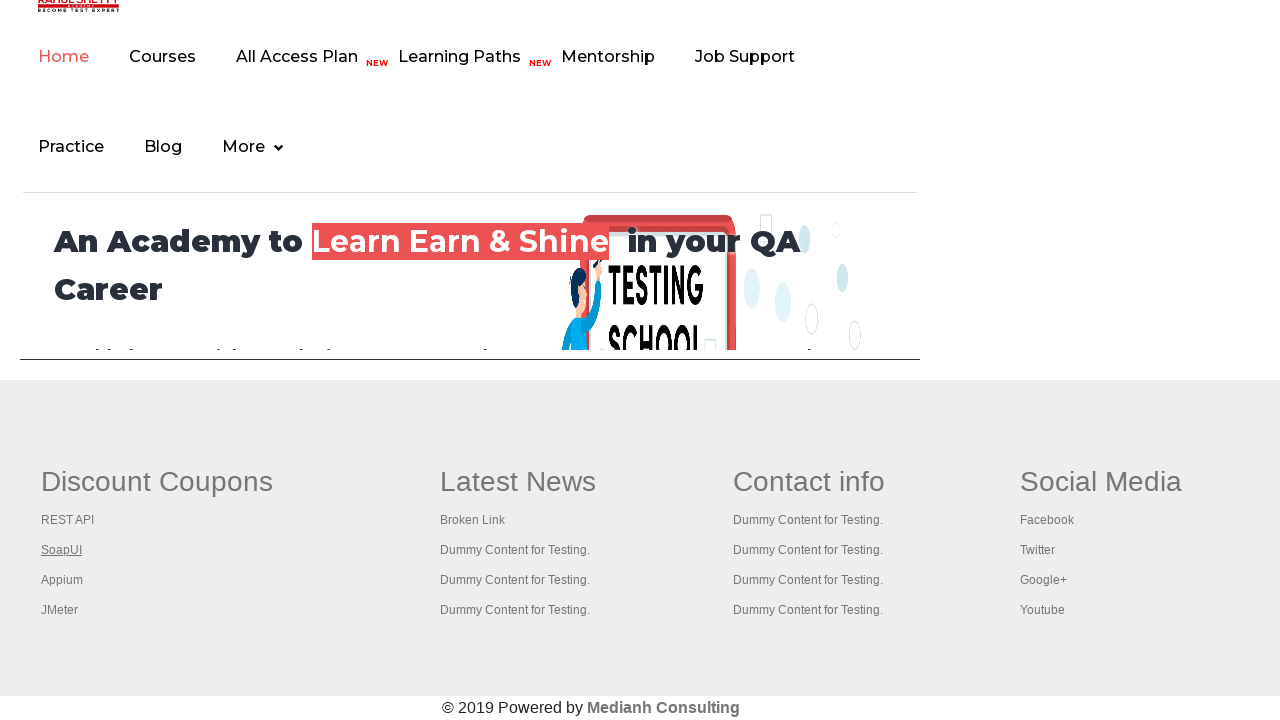

Waited 2 seconds for link 2 to load
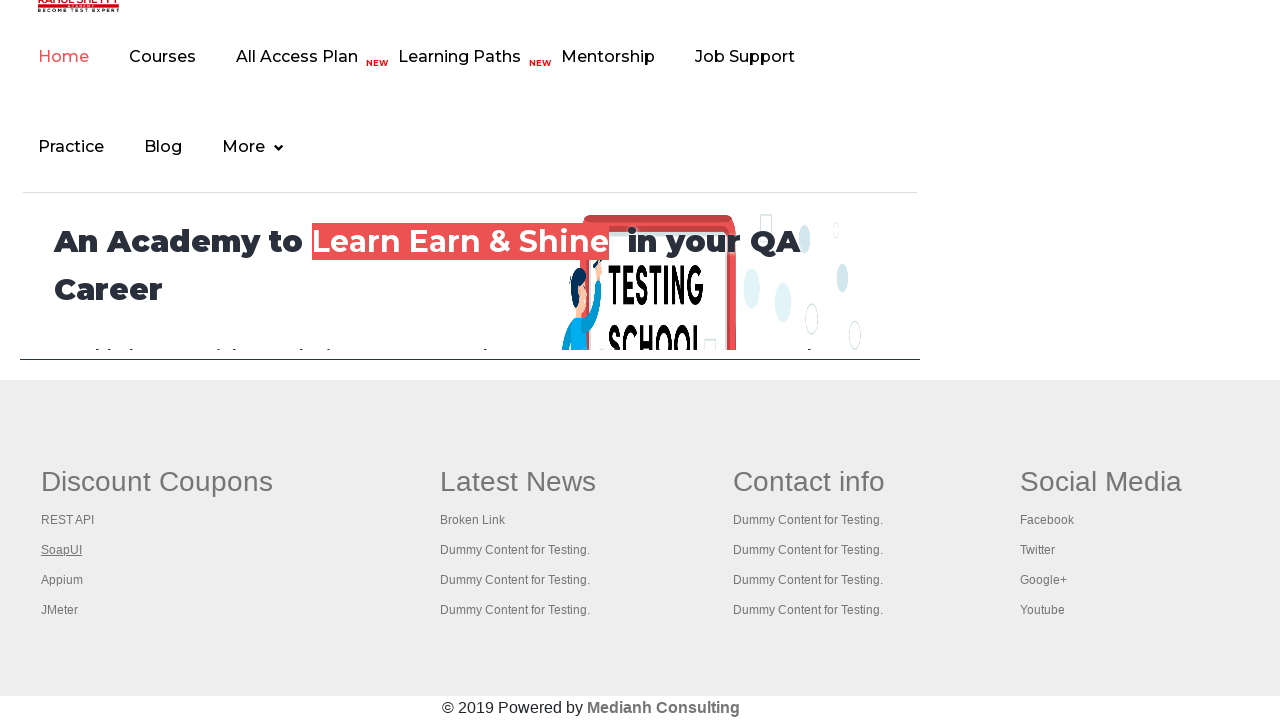

Opened footer link 3 in new tab using Ctrl+Click at (62, 580) on #gf-BIG >> xpath=//table/tbody/tr/td[1]/ul >> a >> nth=3
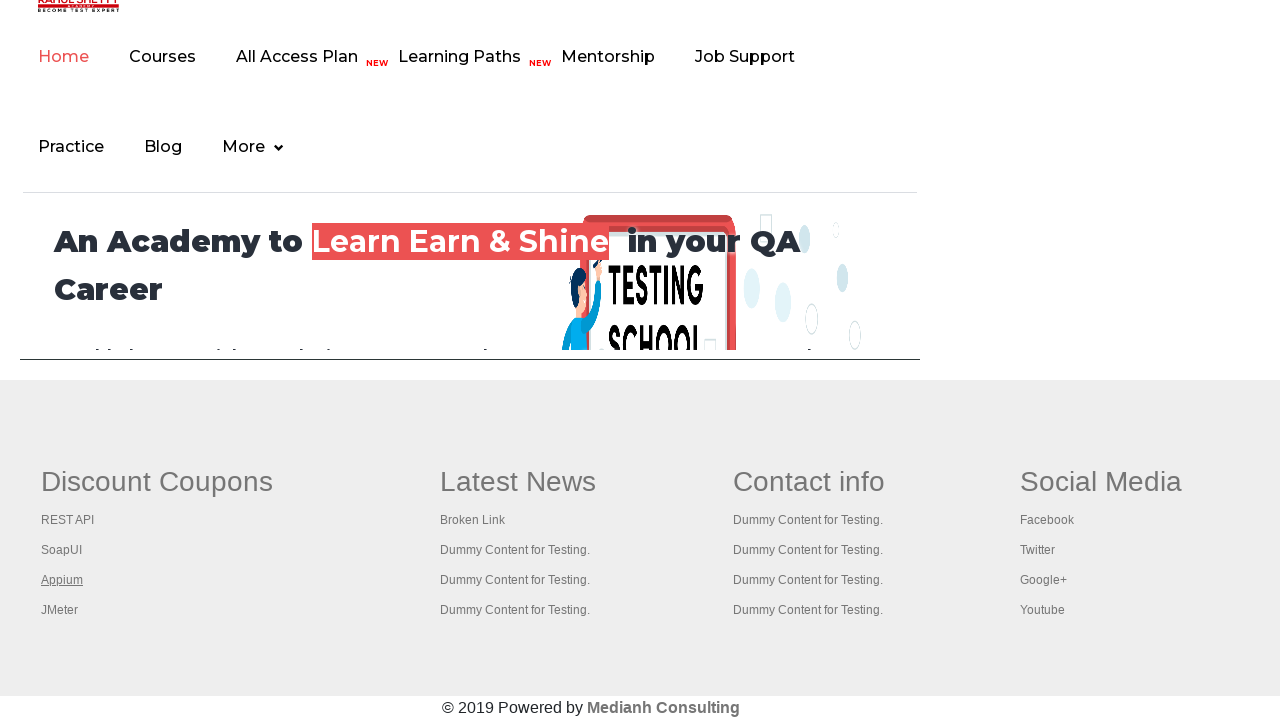

Waited 2 seconds for link 3 to load
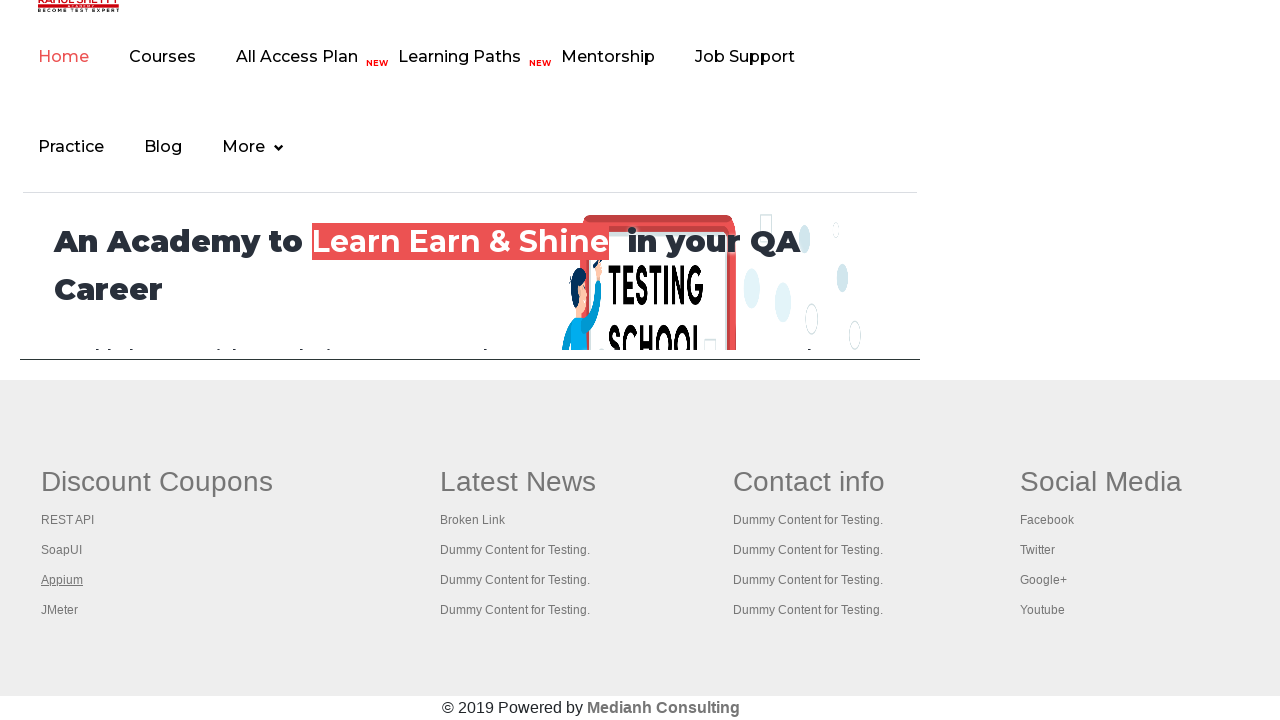

Opened footer link 4 in new tab using Ctrl+Click at (60, 610) on #gf-BIG >> xpath=//table/tbody/tr/td[1]/ul >> a >> nth=4
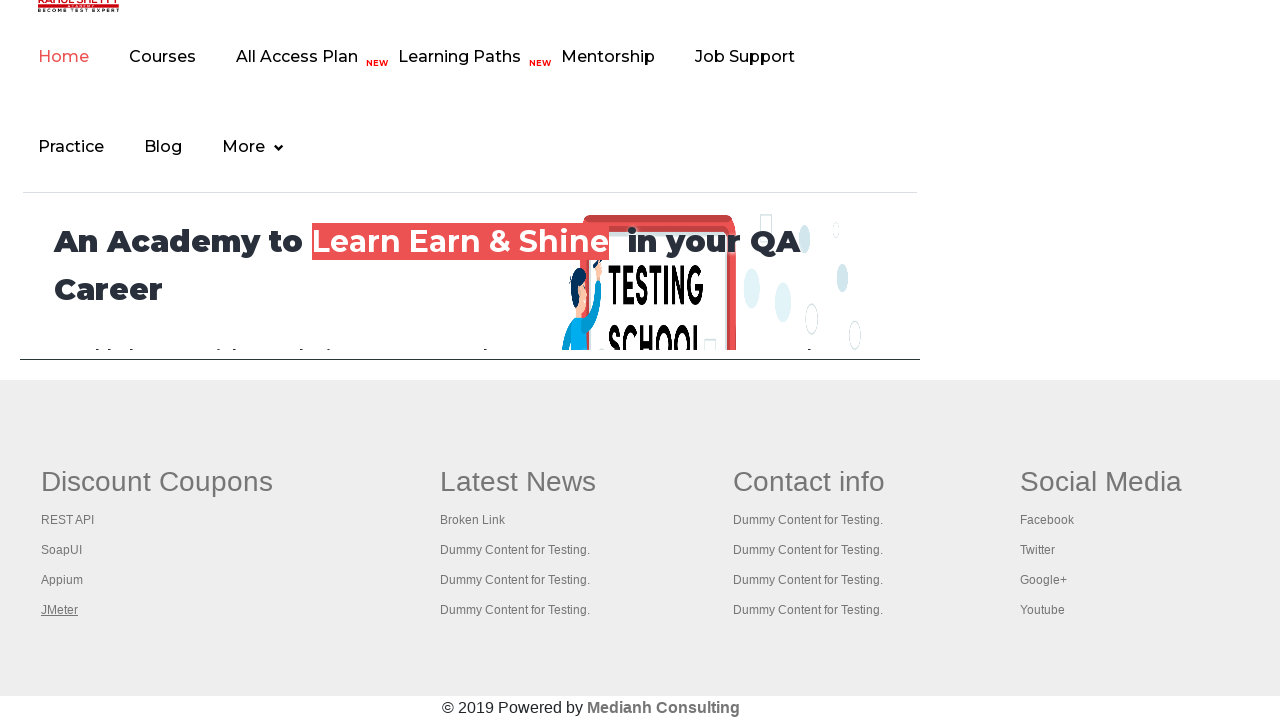

Waited 2 seconds for link 4 to load
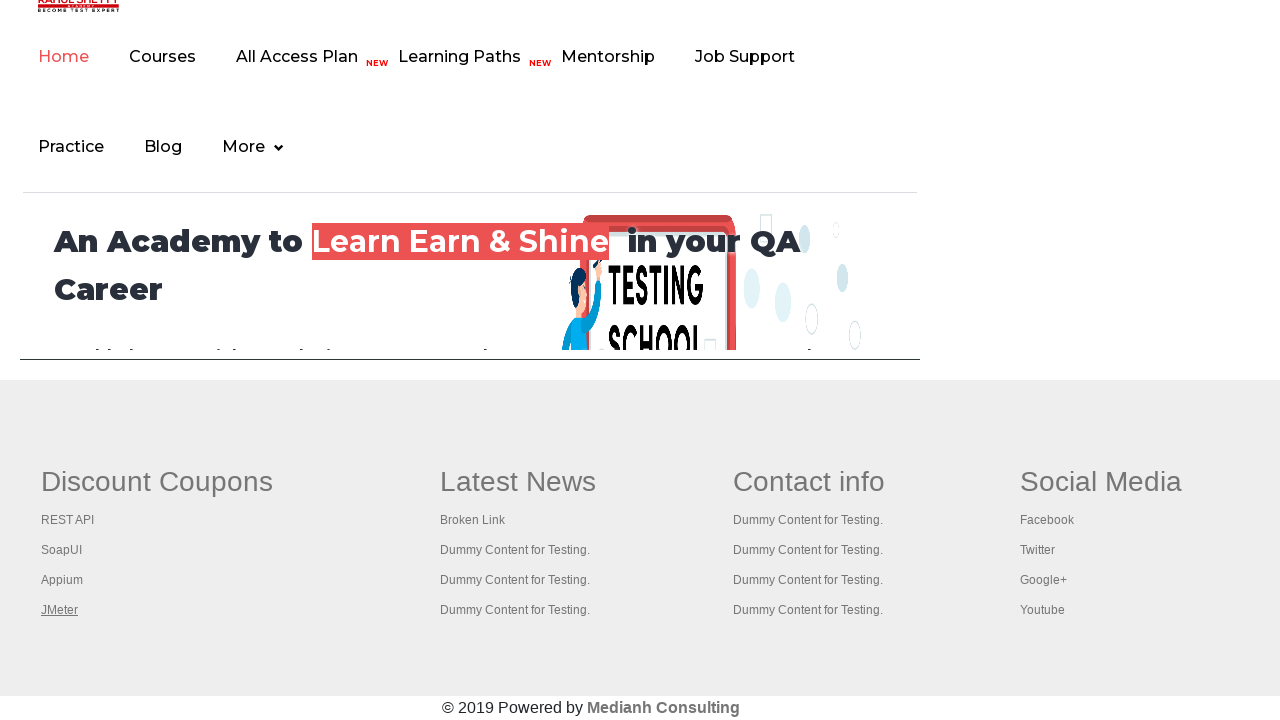

Retrieved all open pages/tabs - total count: 5
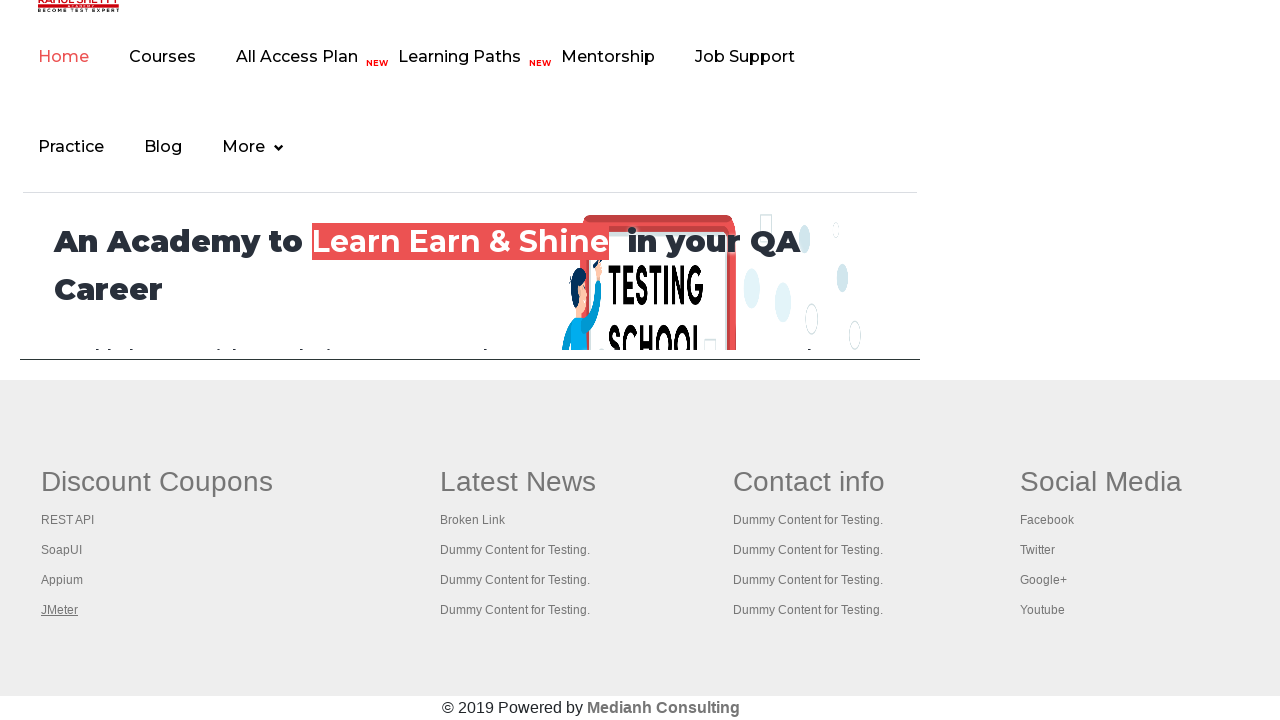

Switched to tab and brought it to front
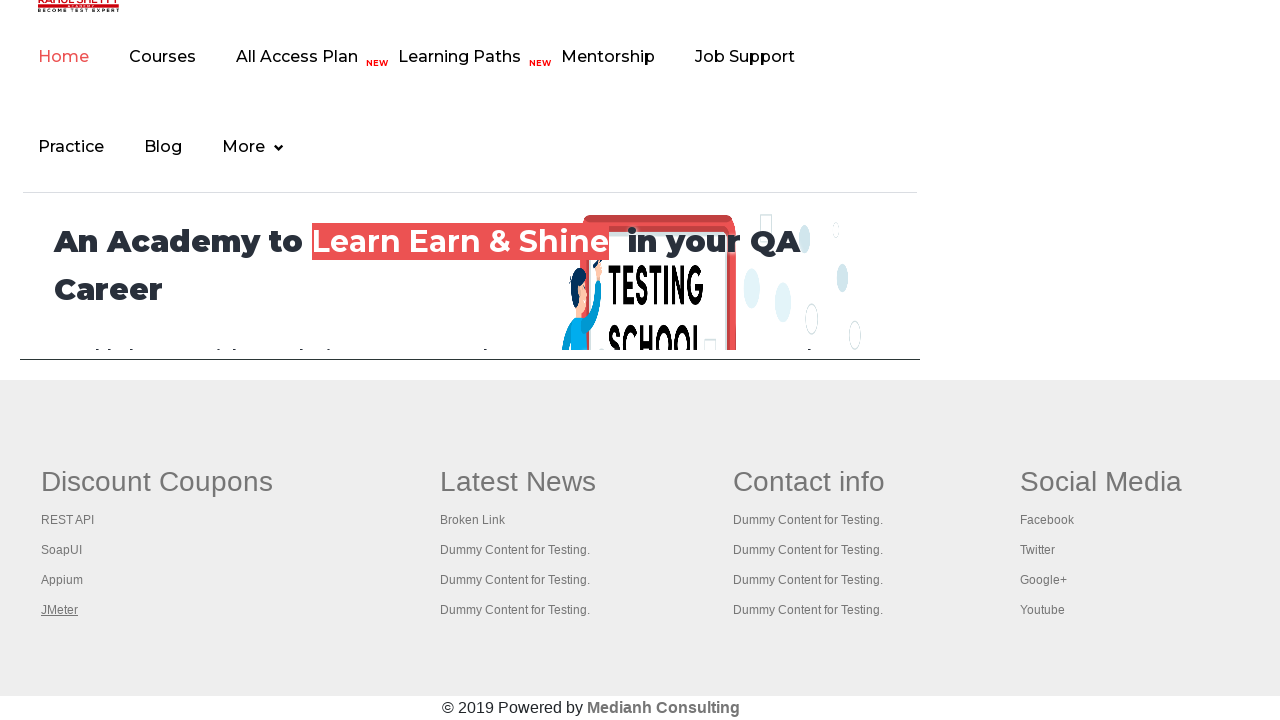

Waited for tab to reach domcontentloaded state
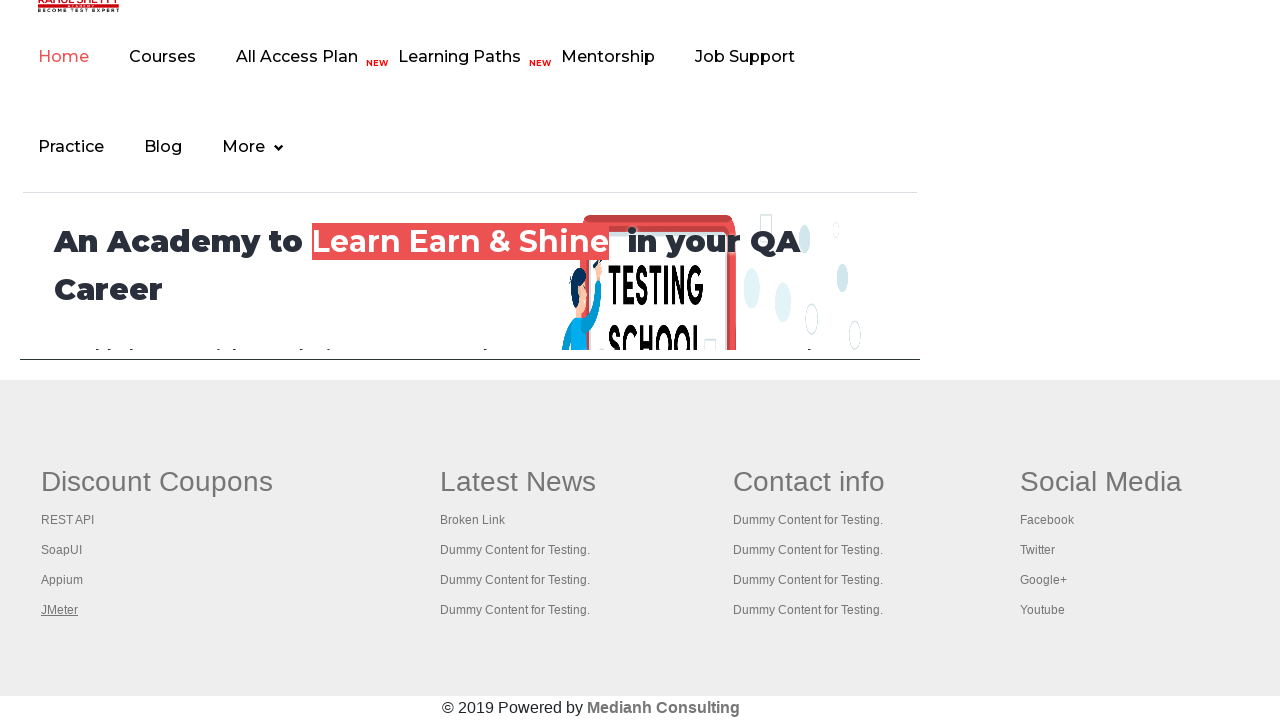

Switched to tab and brought it to front
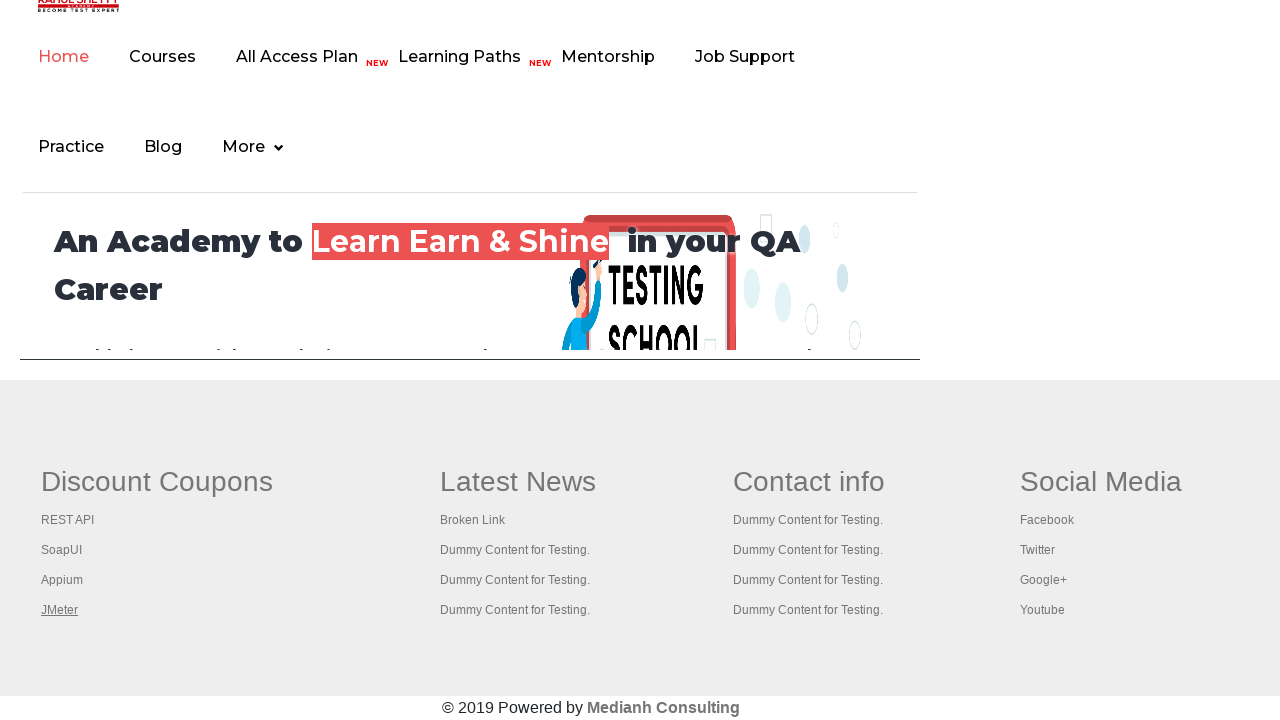

Waited for tab to reach domcontentloaded state
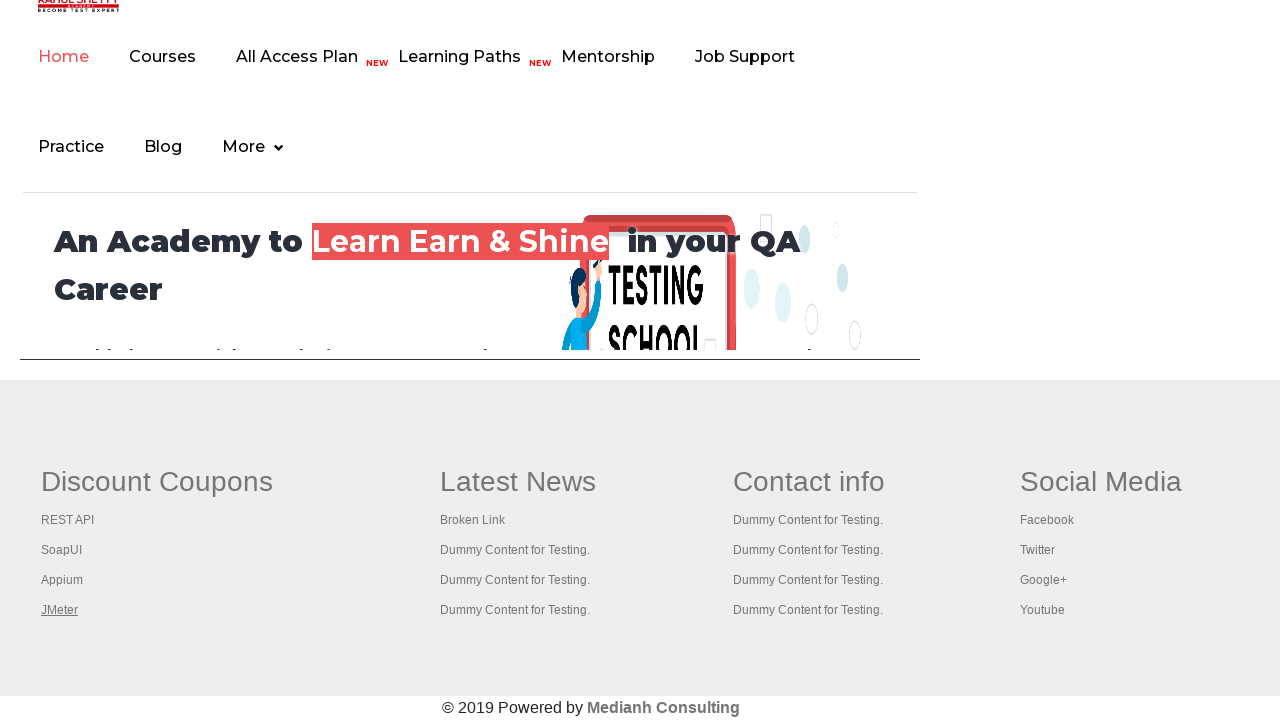

Switched to tab and brought it to front
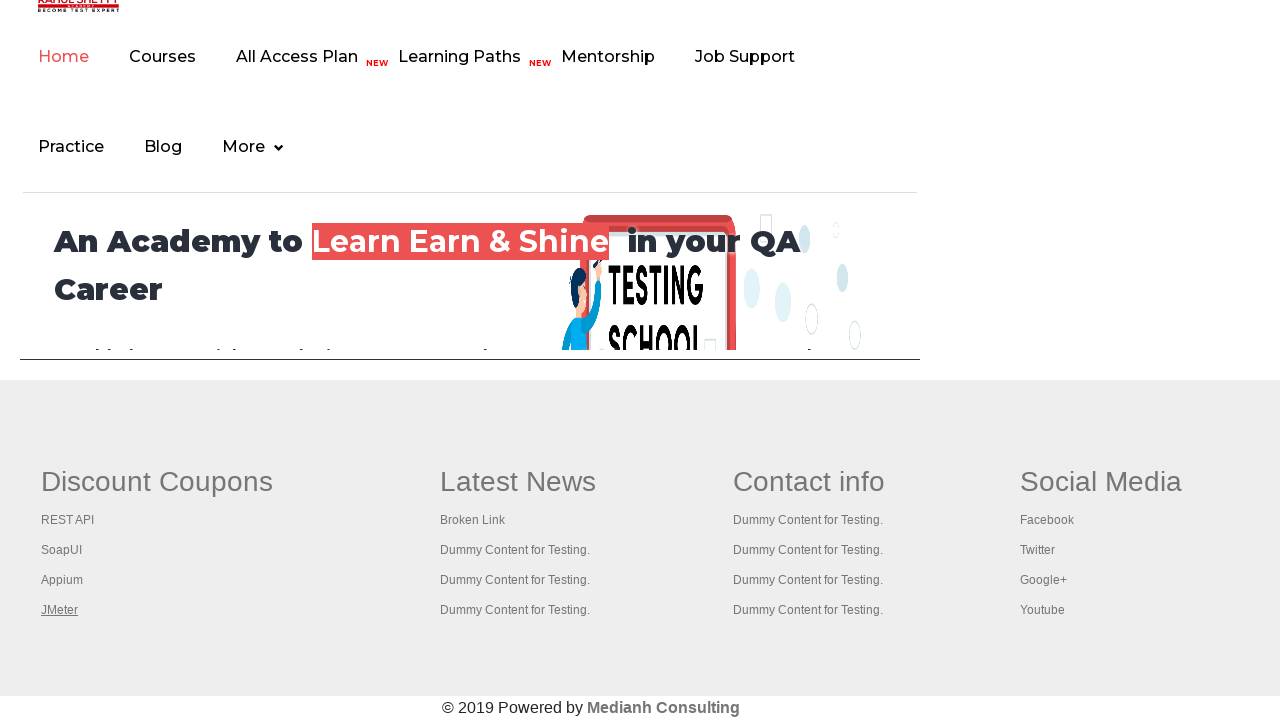

Waited for tab to reach domcontentloaded state
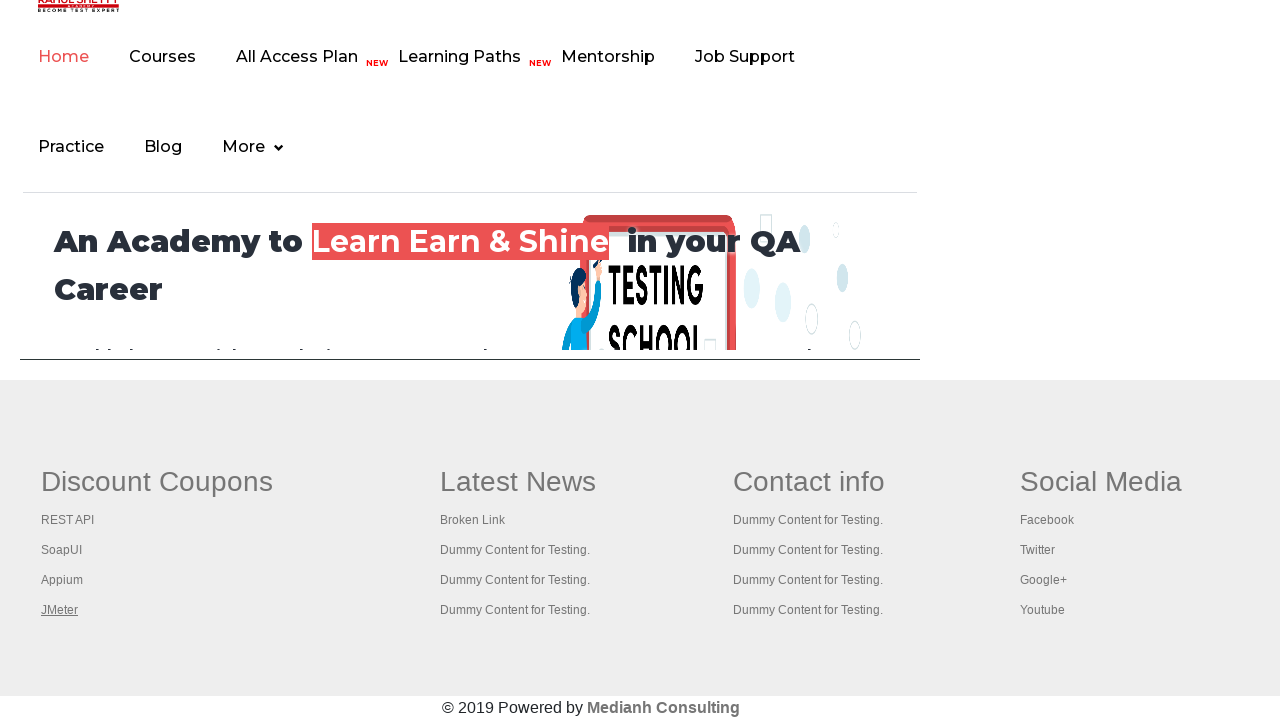

Switched to tab and brought it to front
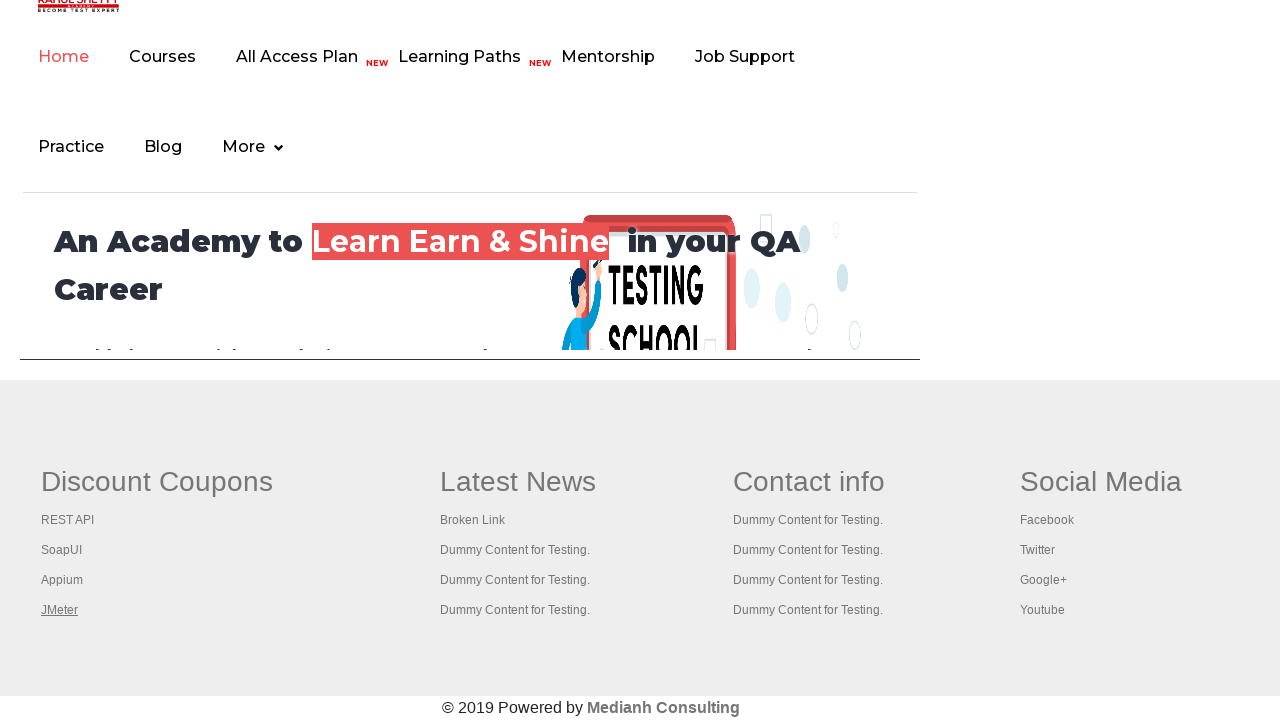

Waited for tab to reach domcontentloaded state
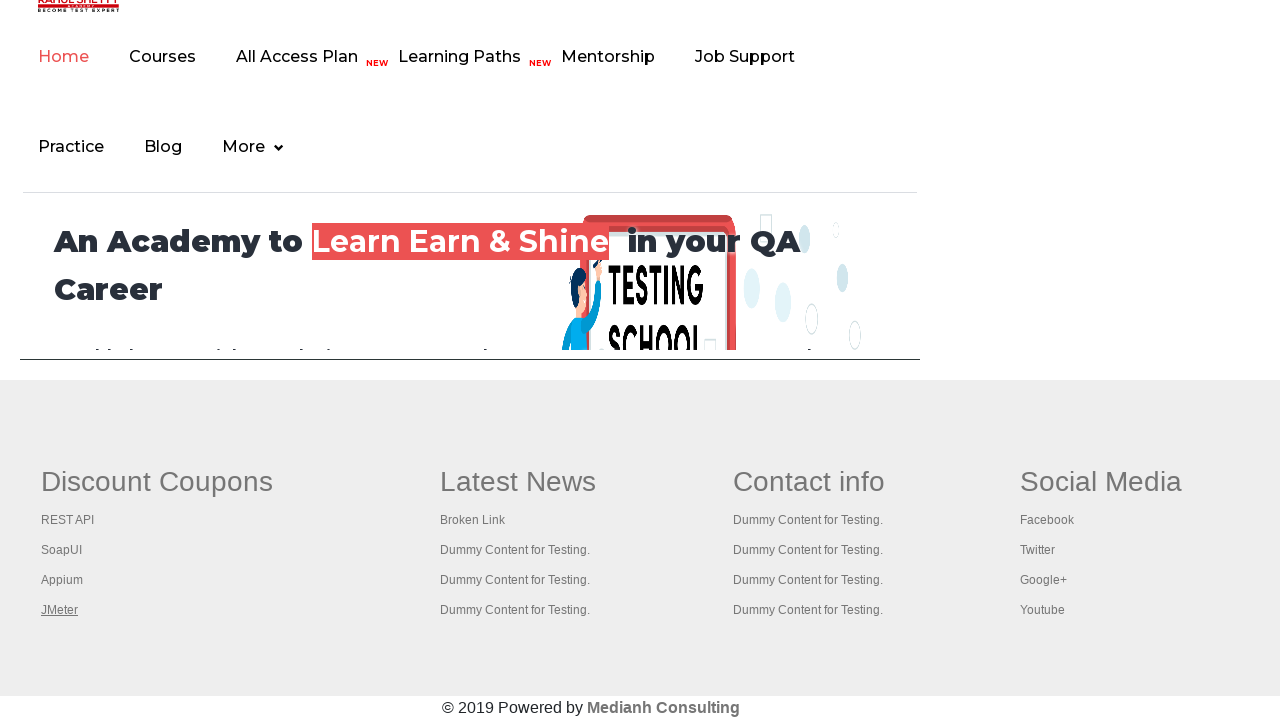

Switched to tab and brought it to front
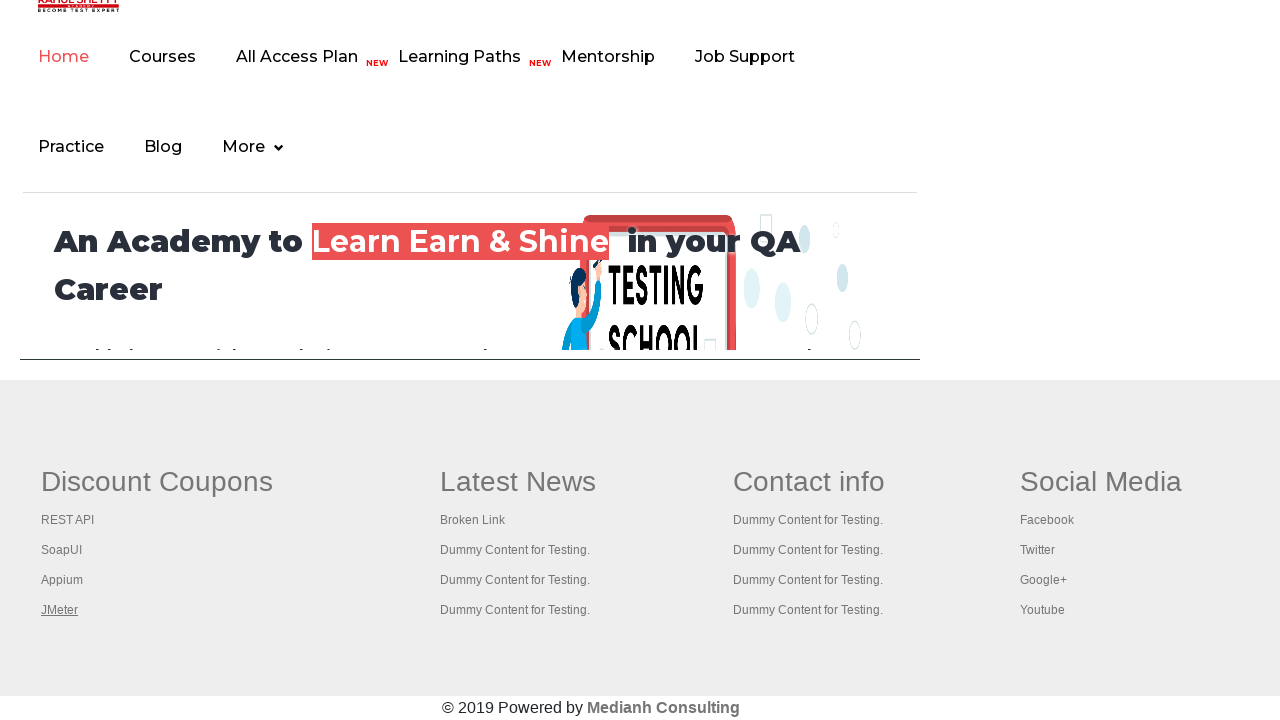

Waited for tab to reach domcontentloaded state
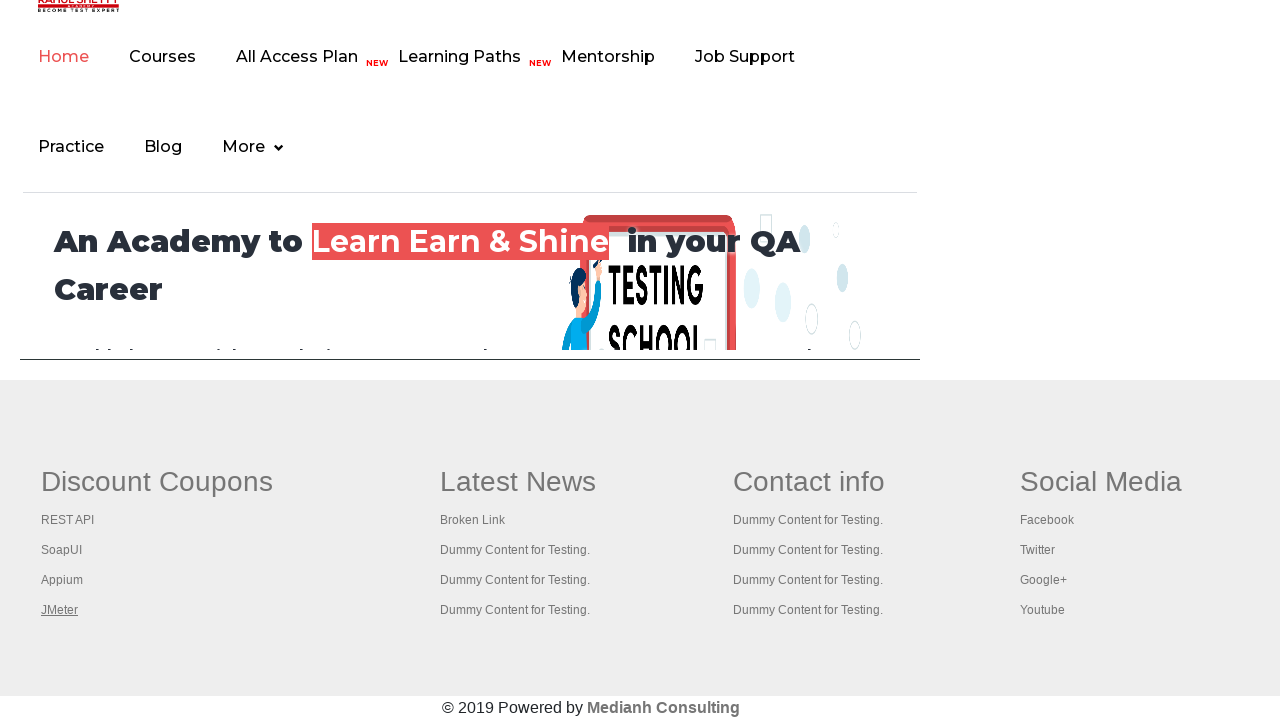

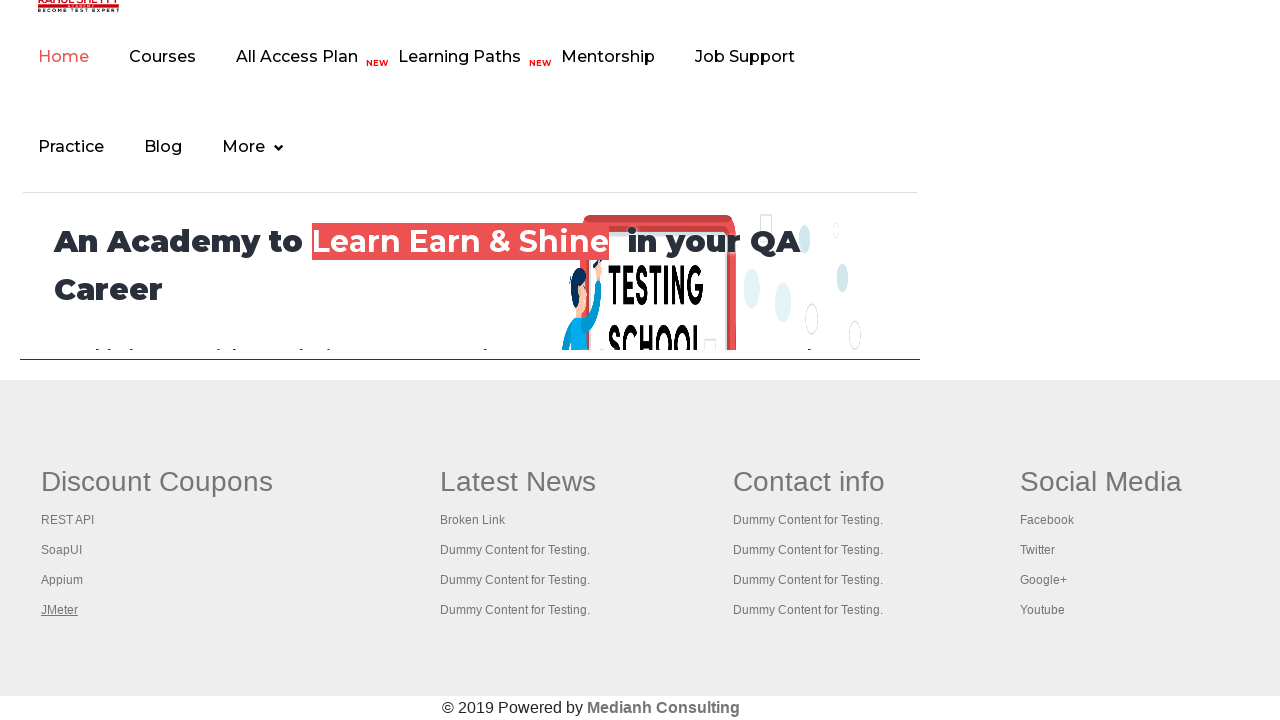